Tests that todo data persists after browser refresh by adding an item, reloading the page, and verifying it still exists

Starting URL: https://demo.playwright.dev/todomvc

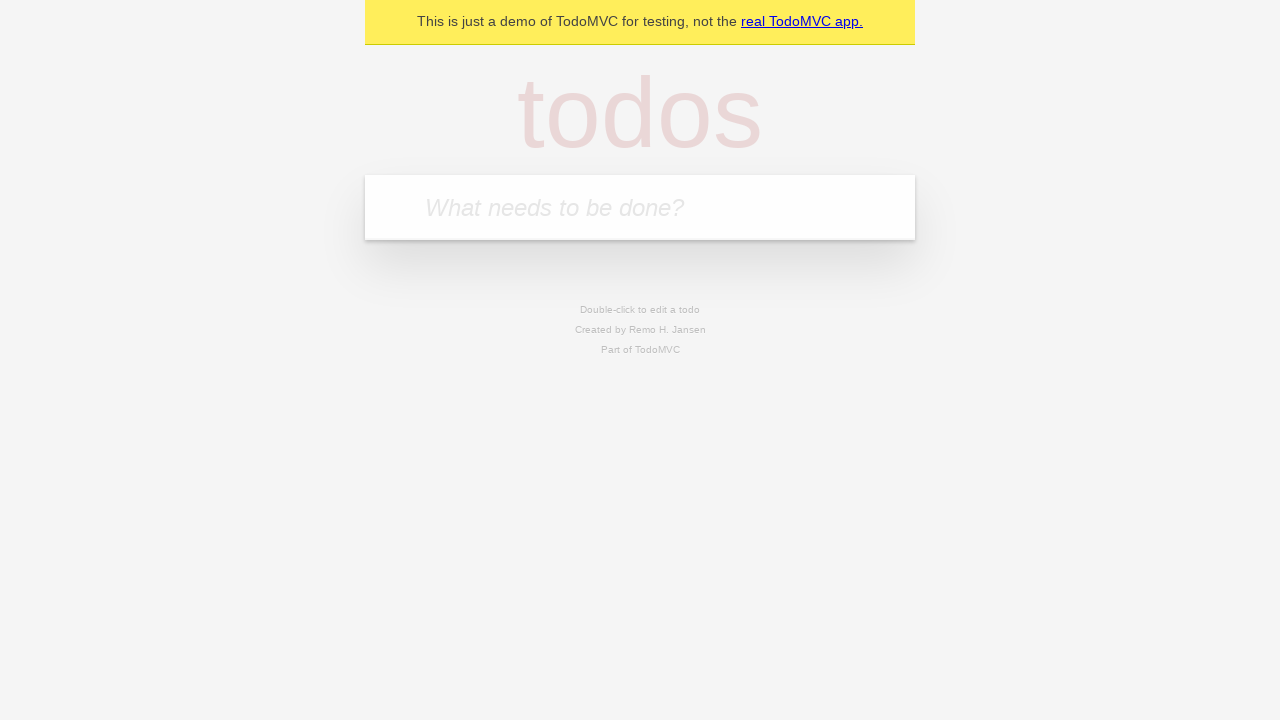

Filled new todo input field with 'Write tests' on .new-todo
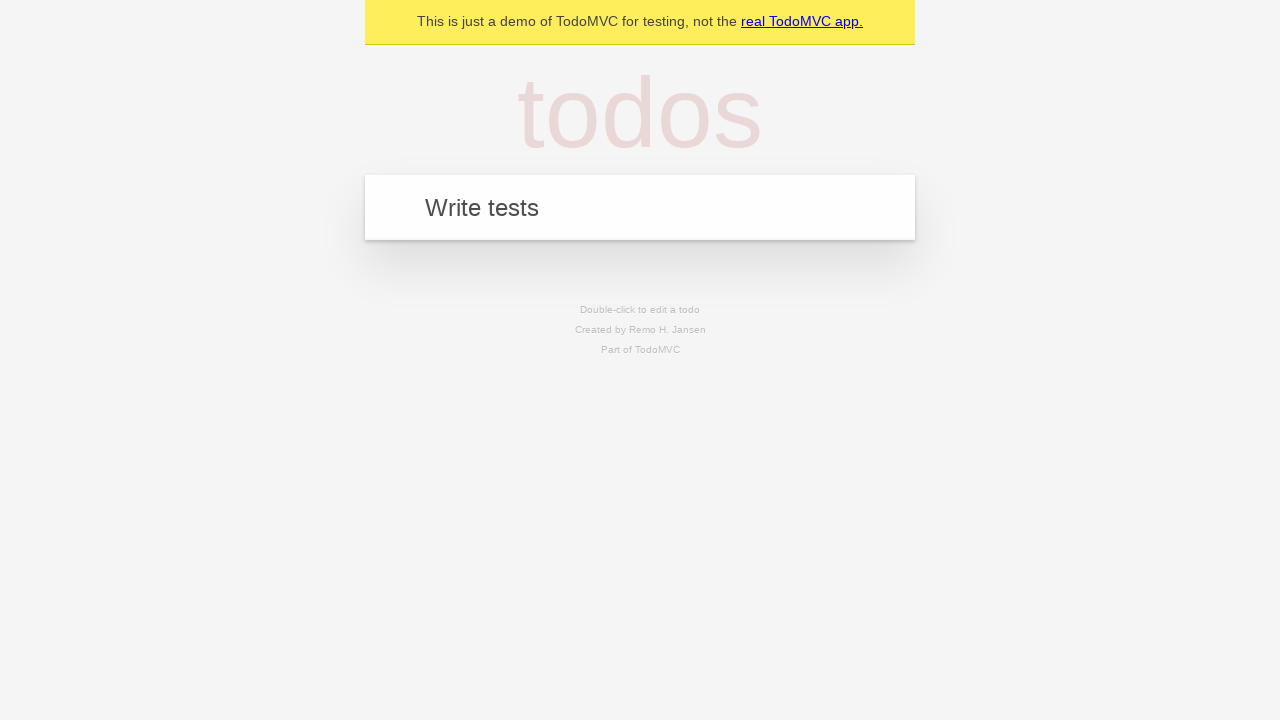

Pressed Enter to add the todo item on .new-todo
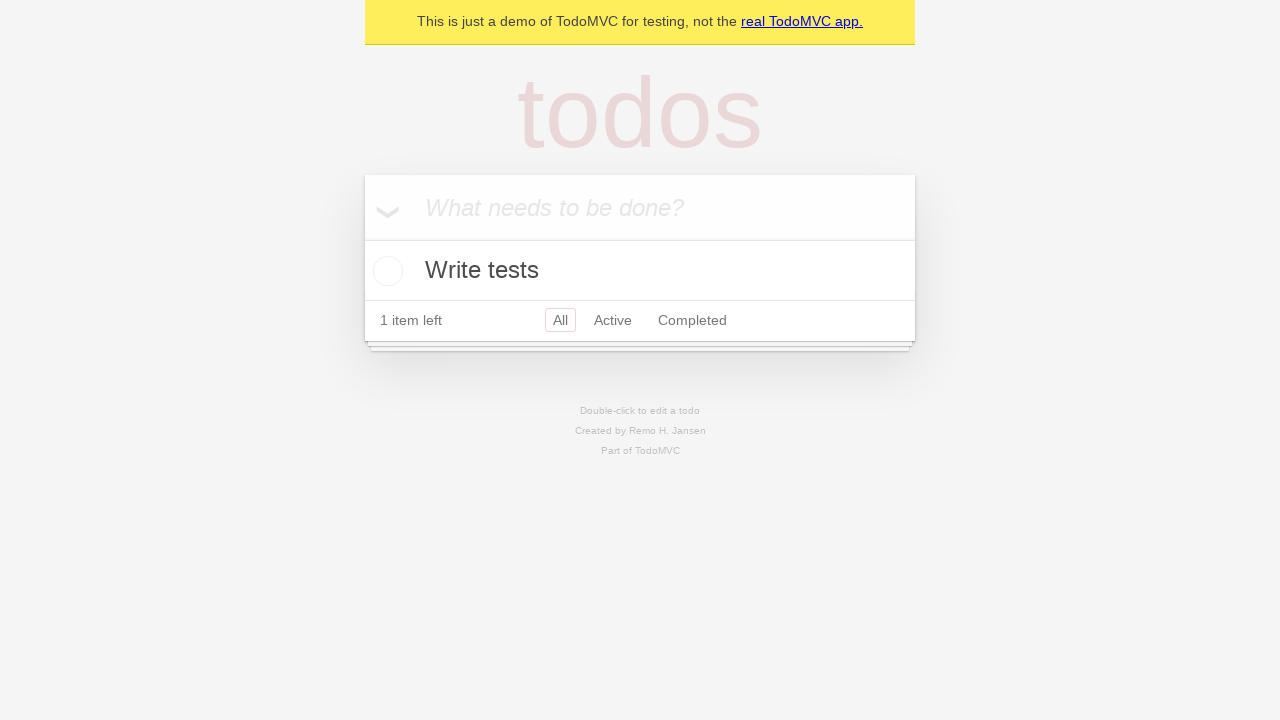

Reloaded the browser page
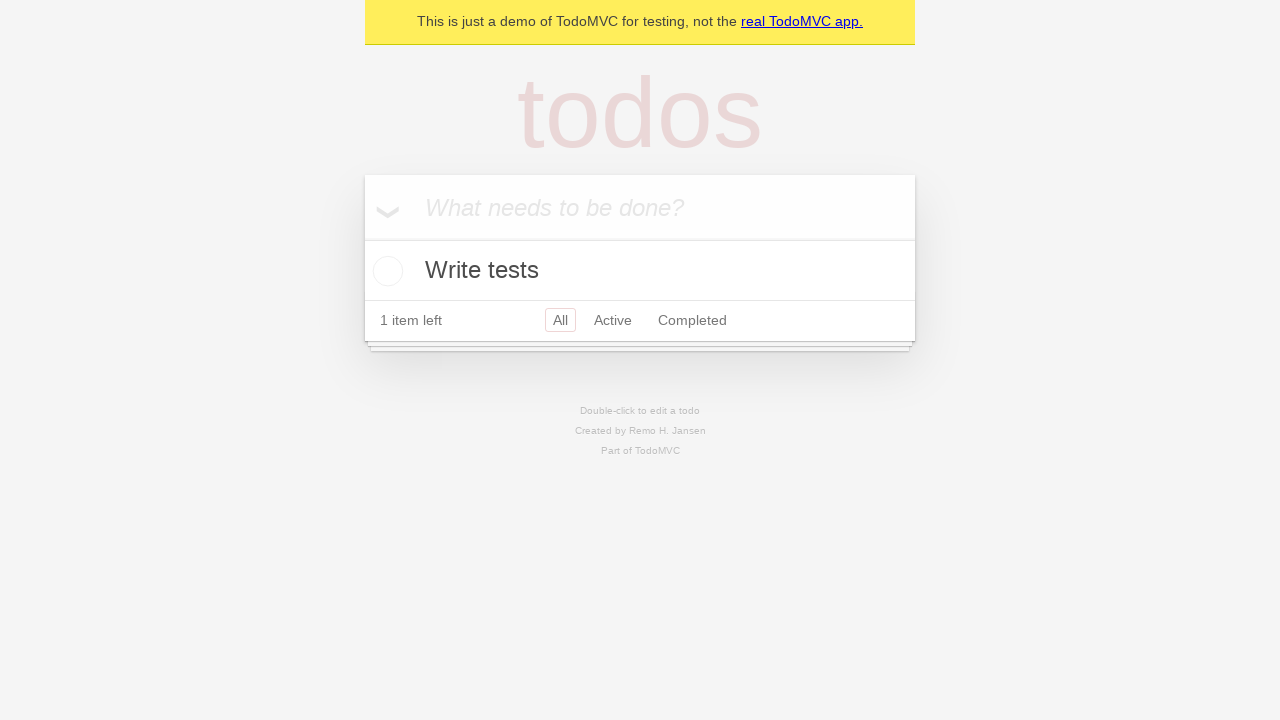

Verified that todo item 'Write tests' persists after browser refresh
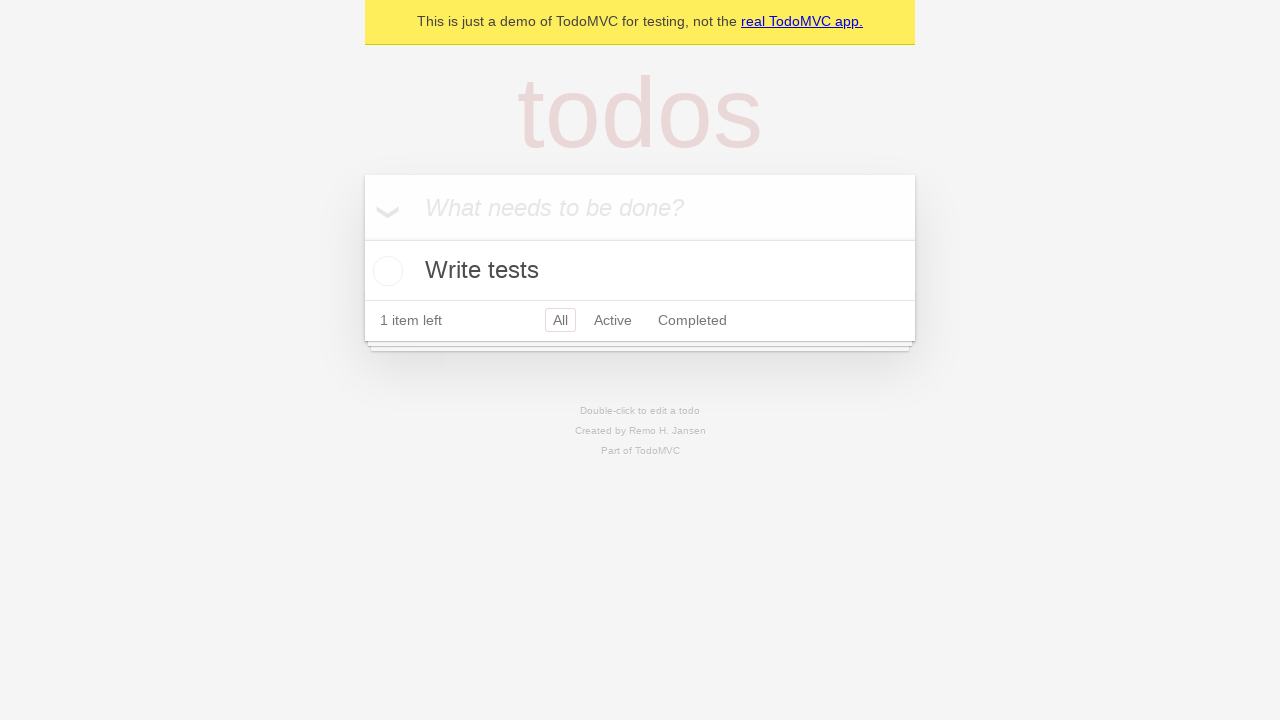

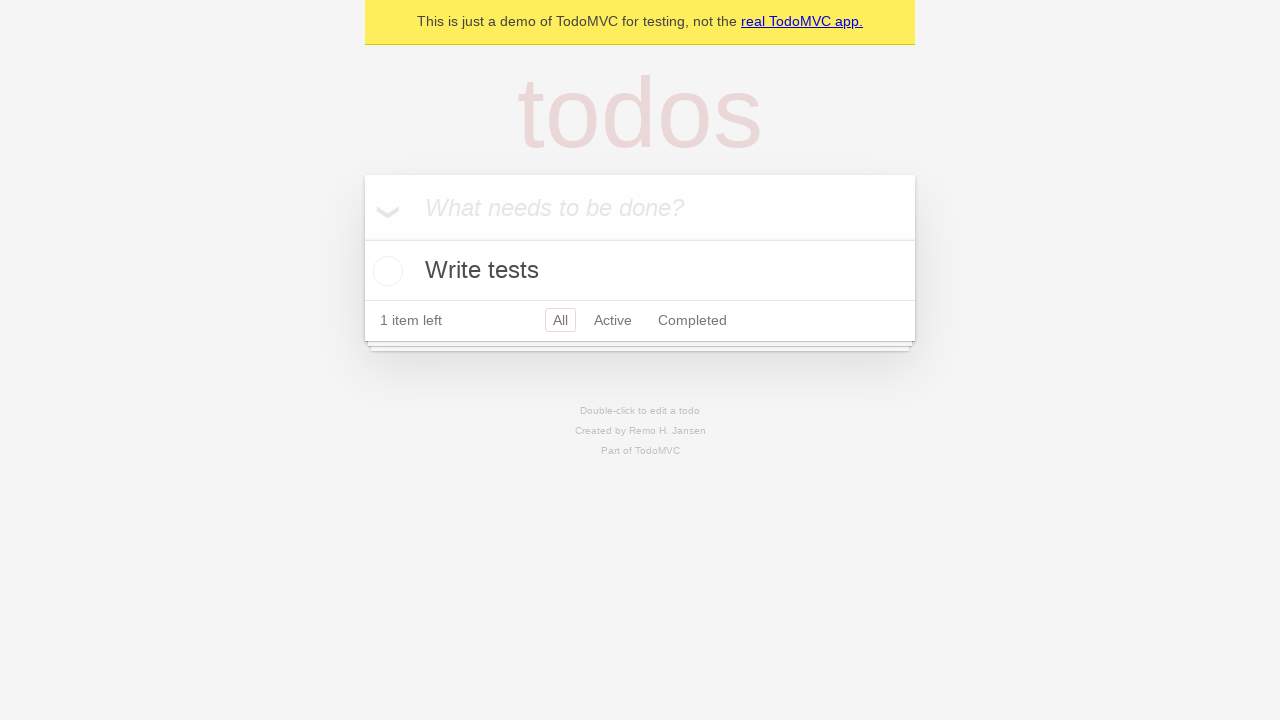